Tests Hacker News search functionality by searching for "testdriven" and verifying the term appears in the results

Starting URL: https://news.ycombinator.com

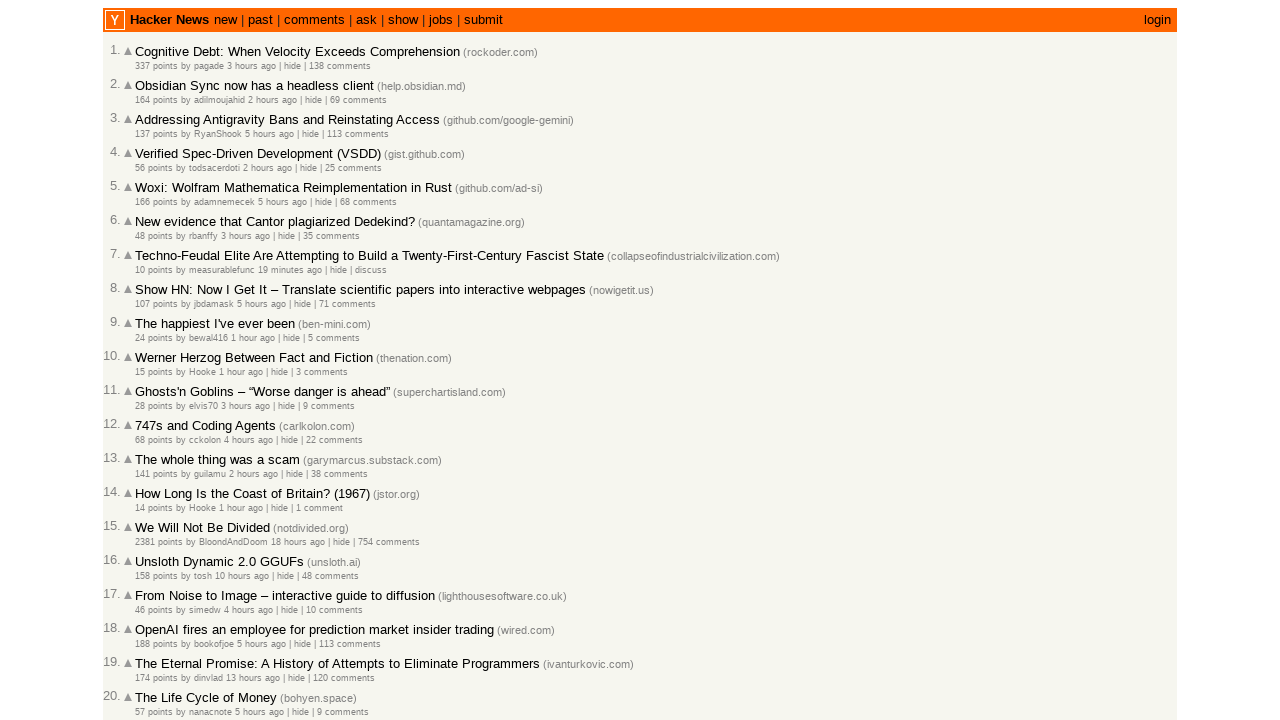

Filled search box with 'testdriven' on input[name='q']
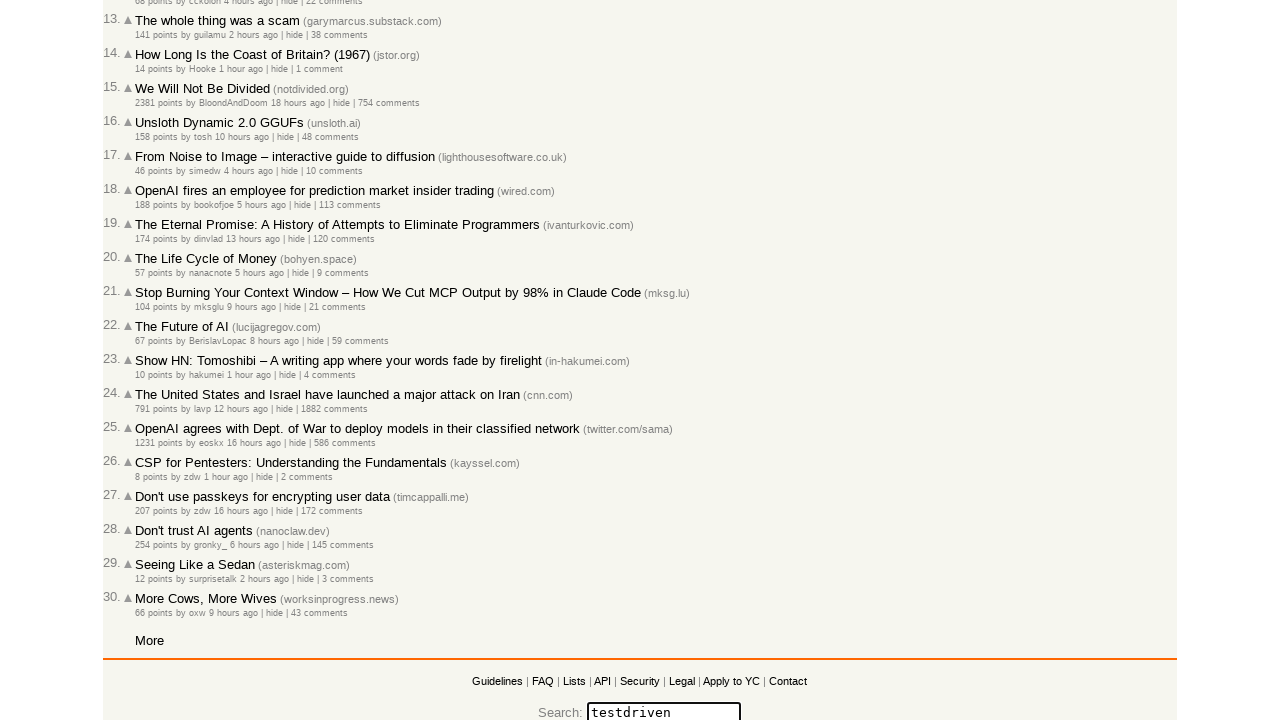

Pressed Enter to submit search query on input[name='q']
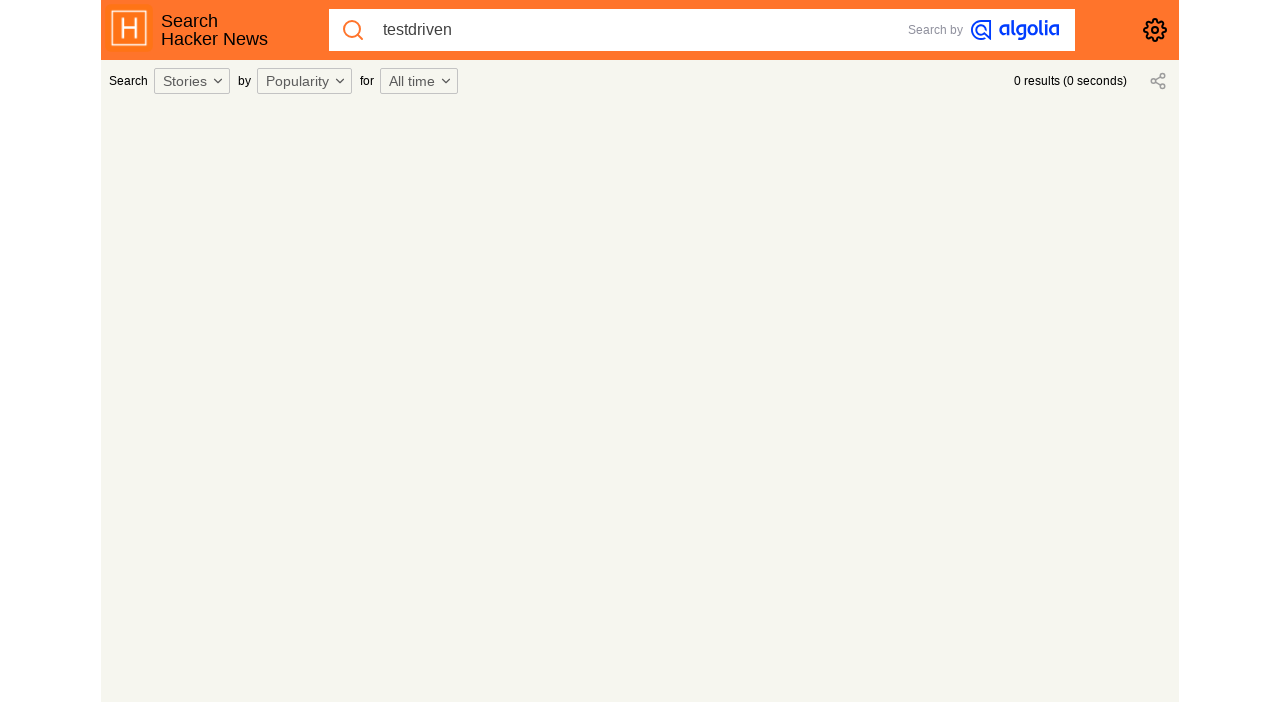

Search results loaded and network idle
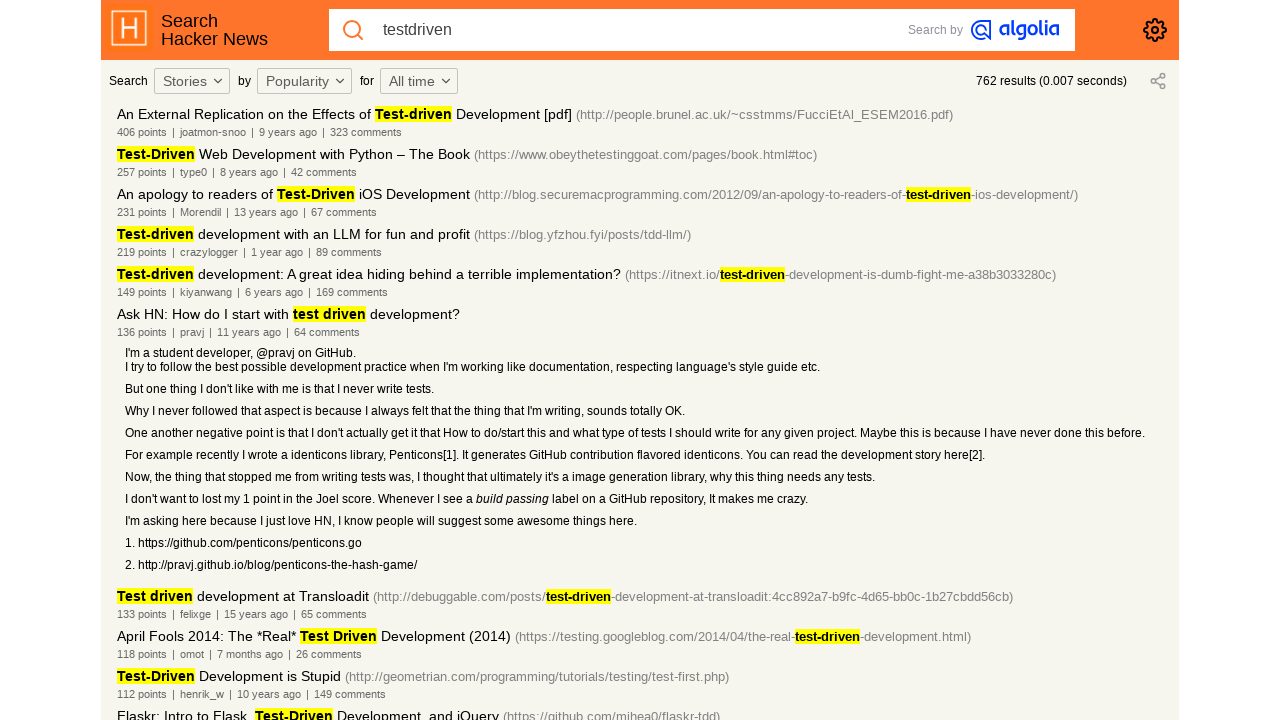

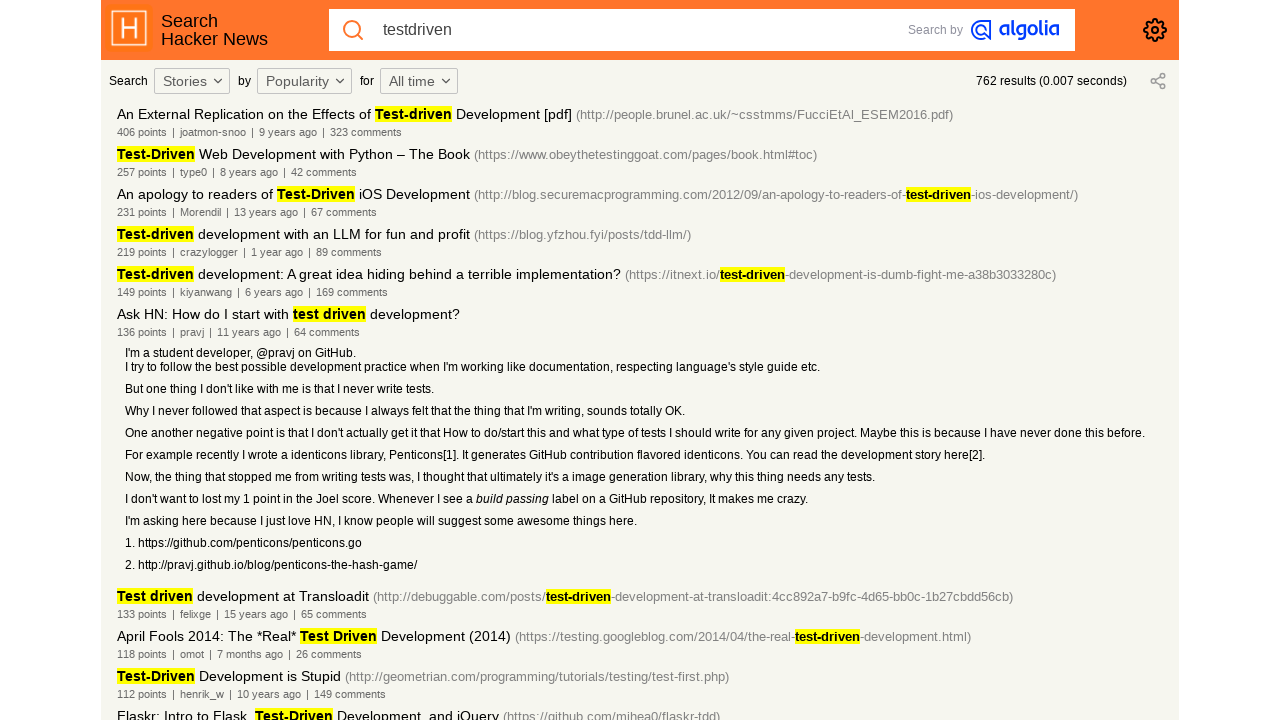